Tests navigation to Browse Languages page and verifies the table has the correct column headers (Language, Author, Date, Comments, Rate)

Starting URL: http://www.99-bottles-of-beer.net/

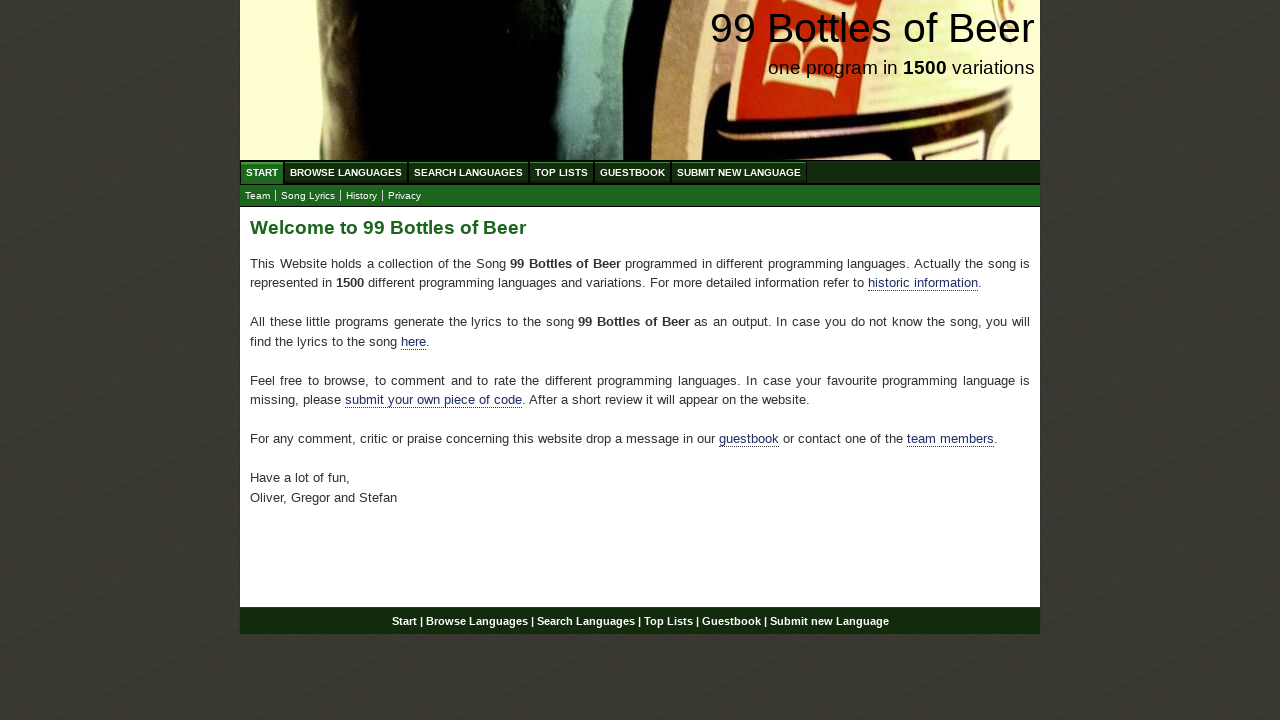

Clicked on Browse Languages link at (346, 172) on xpath=//a[contains(text(),'Browse Languages')]
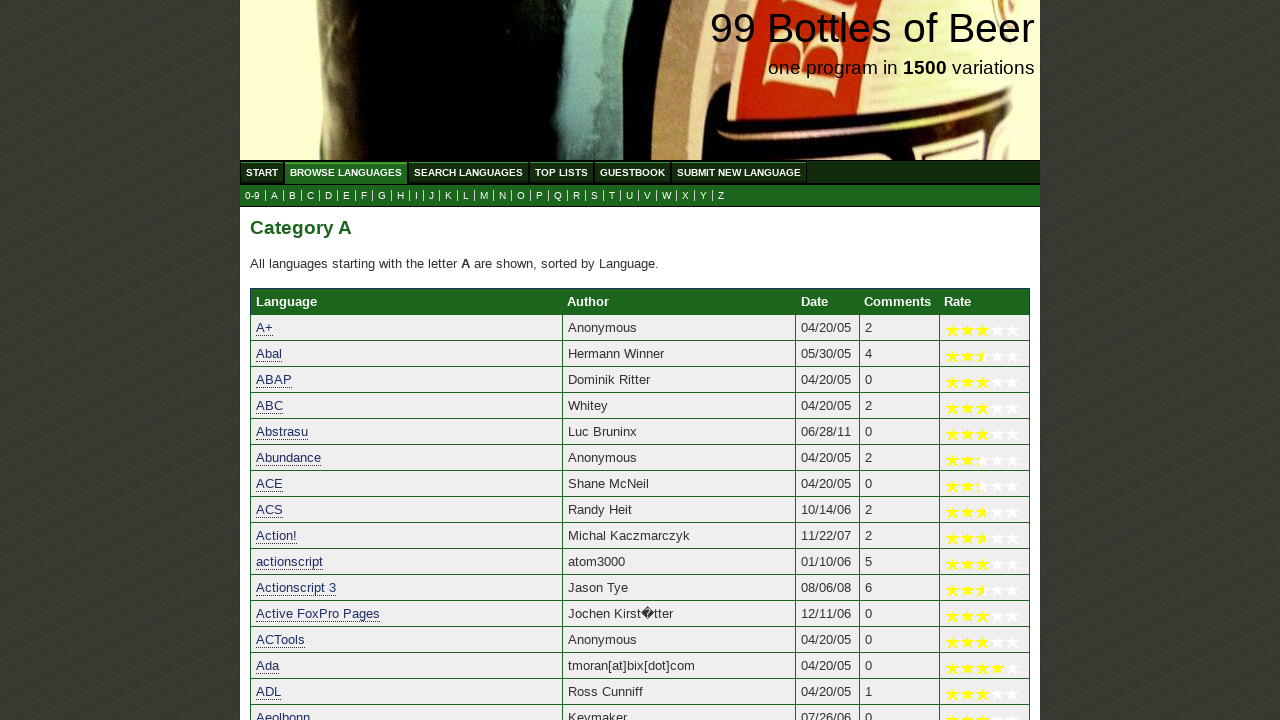

Waited for category table to load
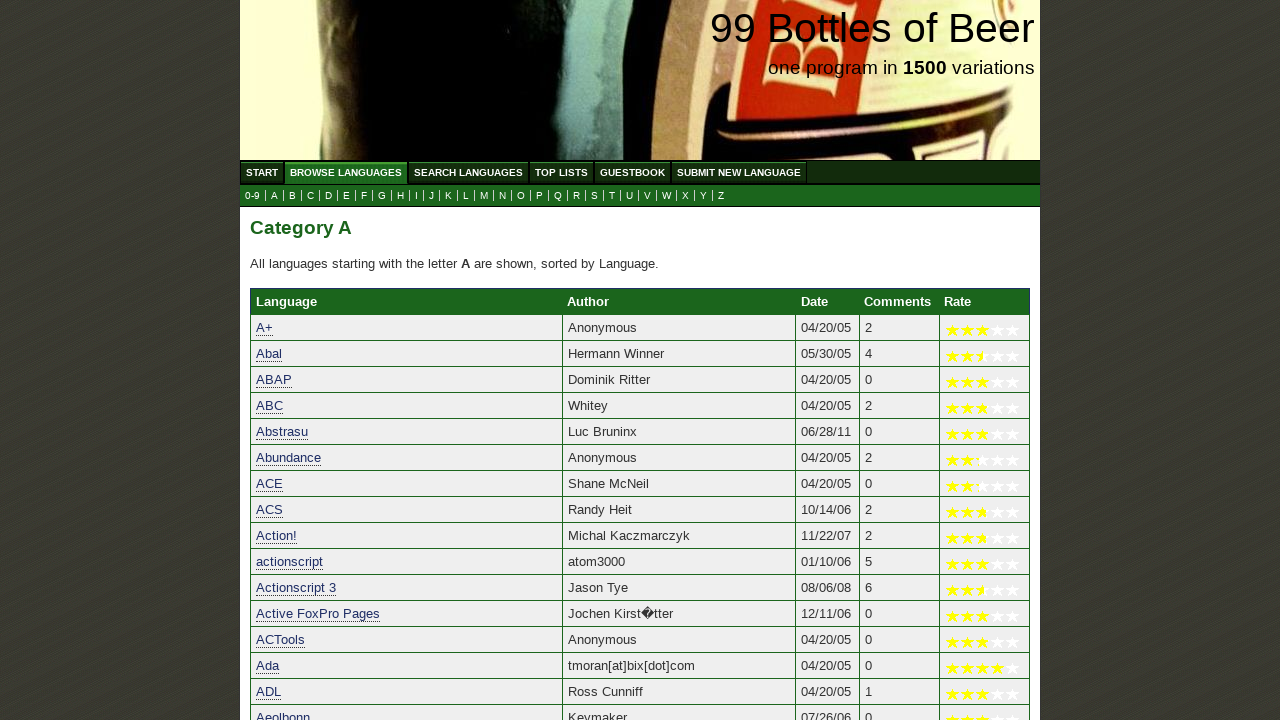

Waited for table headers to be visible
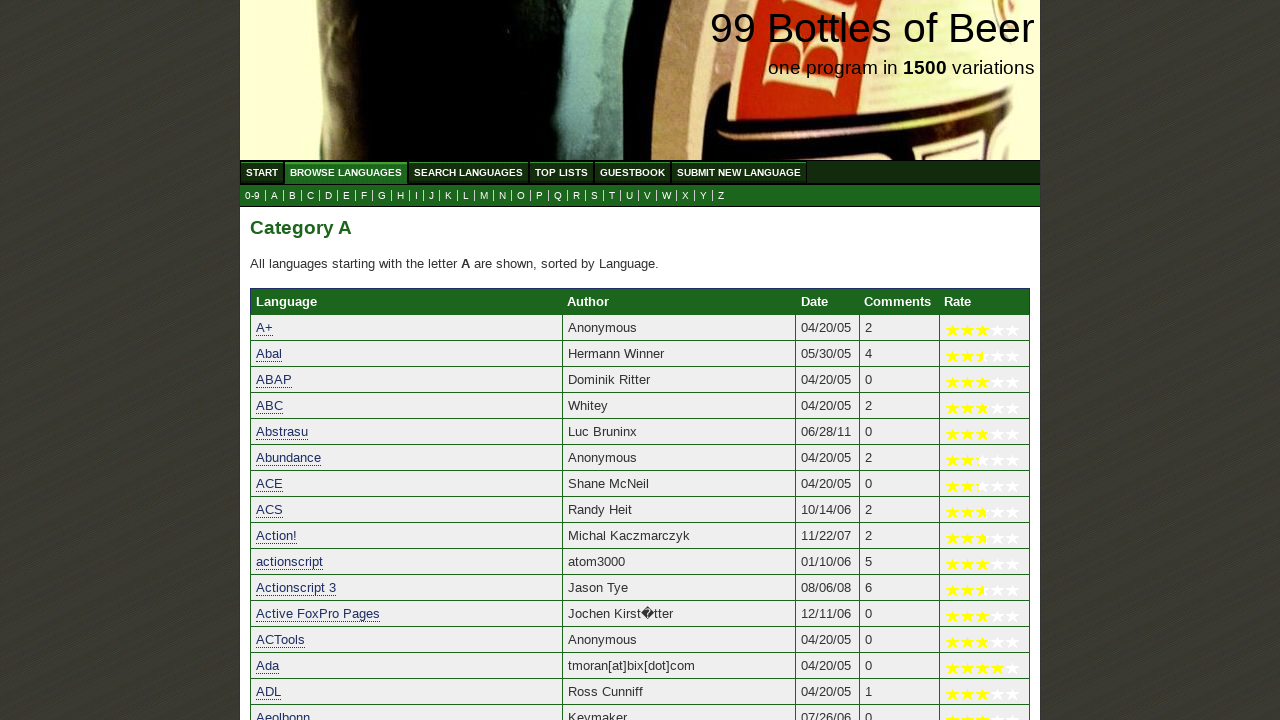

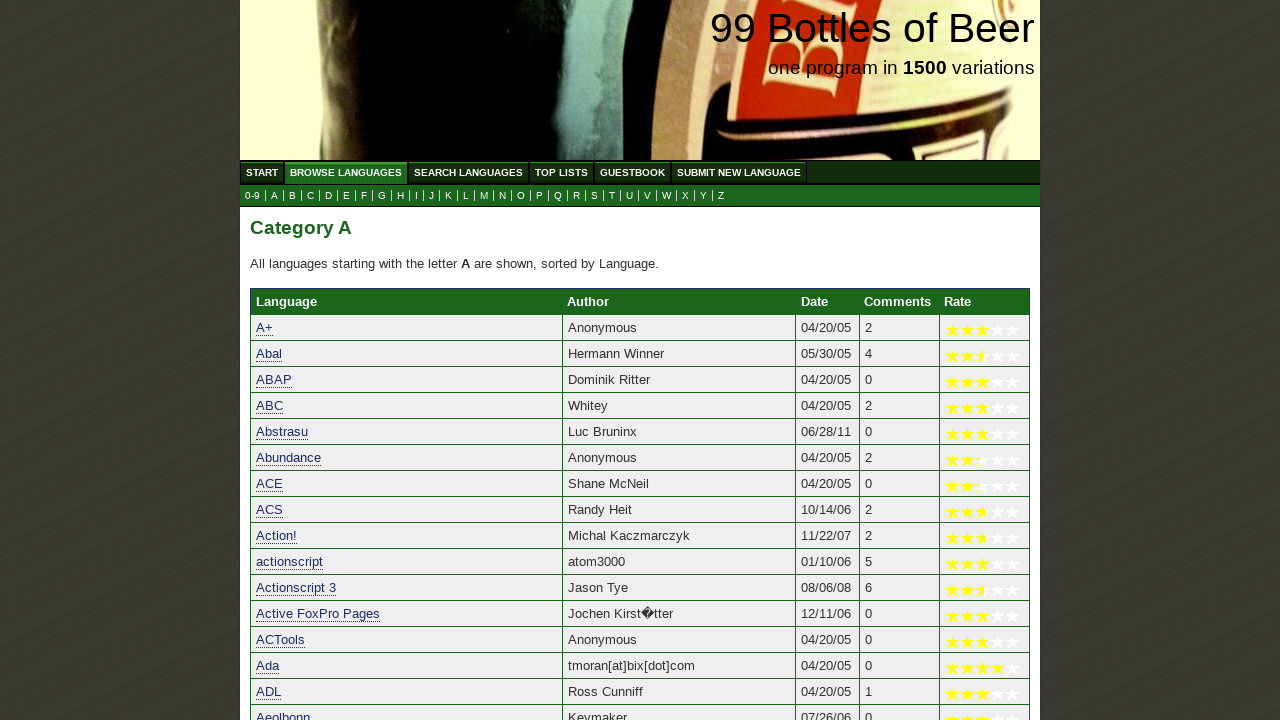